Tests text input functionality by entering text in a field, clicking a button, and verifying the button text updates to match the input

Starting URL: http://uitestingplayground.com/textinput

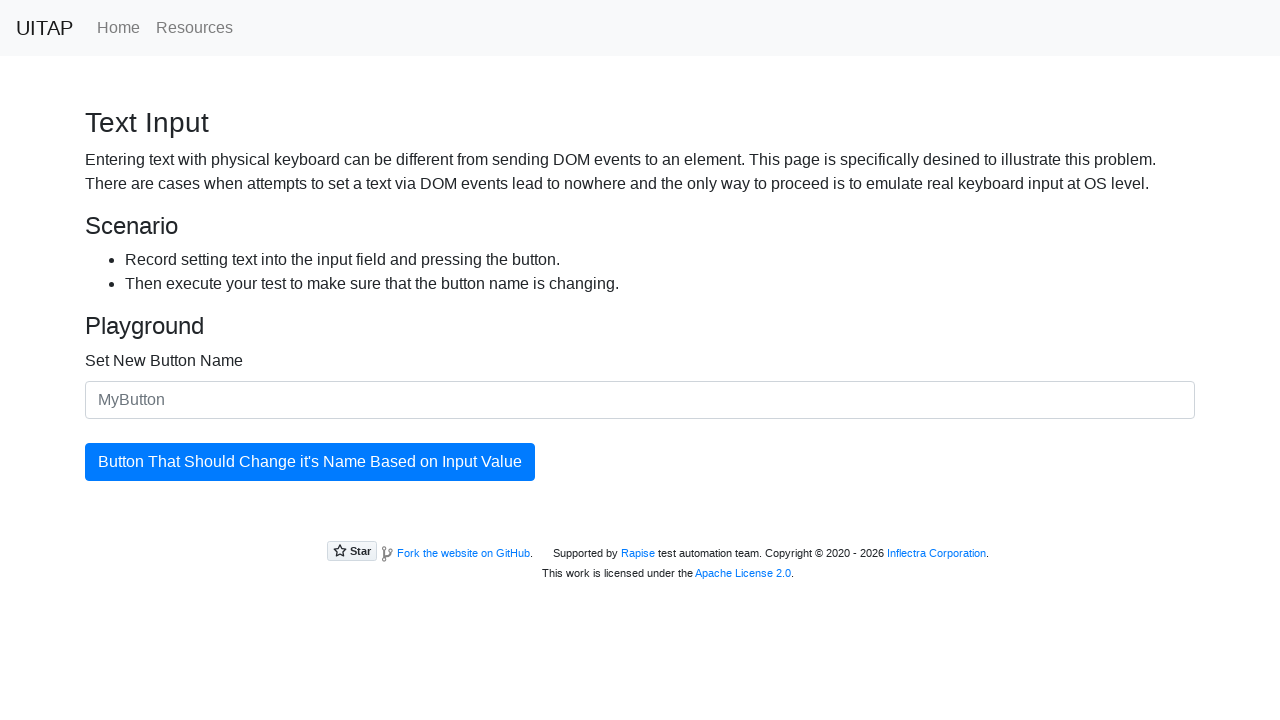

Entered 'SkyPro' in the text input field on #newButtonName
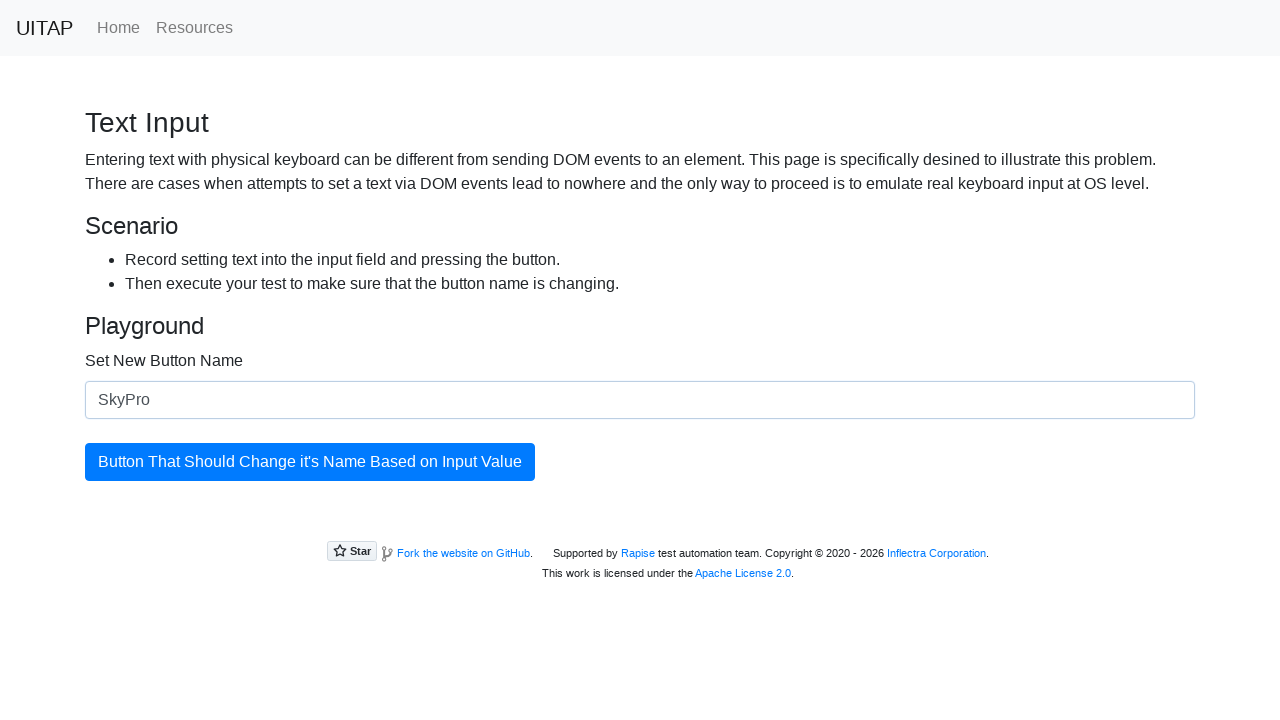

Clicked the button to update its text at (310, 462) on #updatingButton
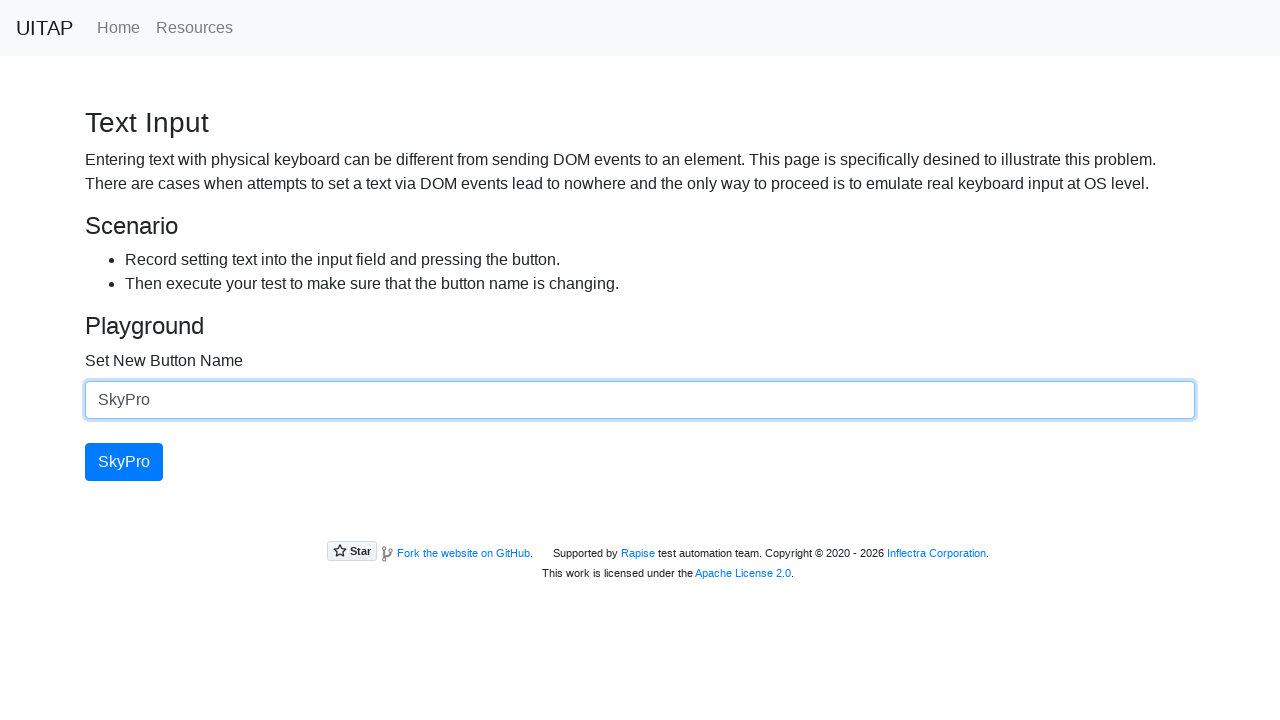

Button text successfully updated to 'SkyPro'
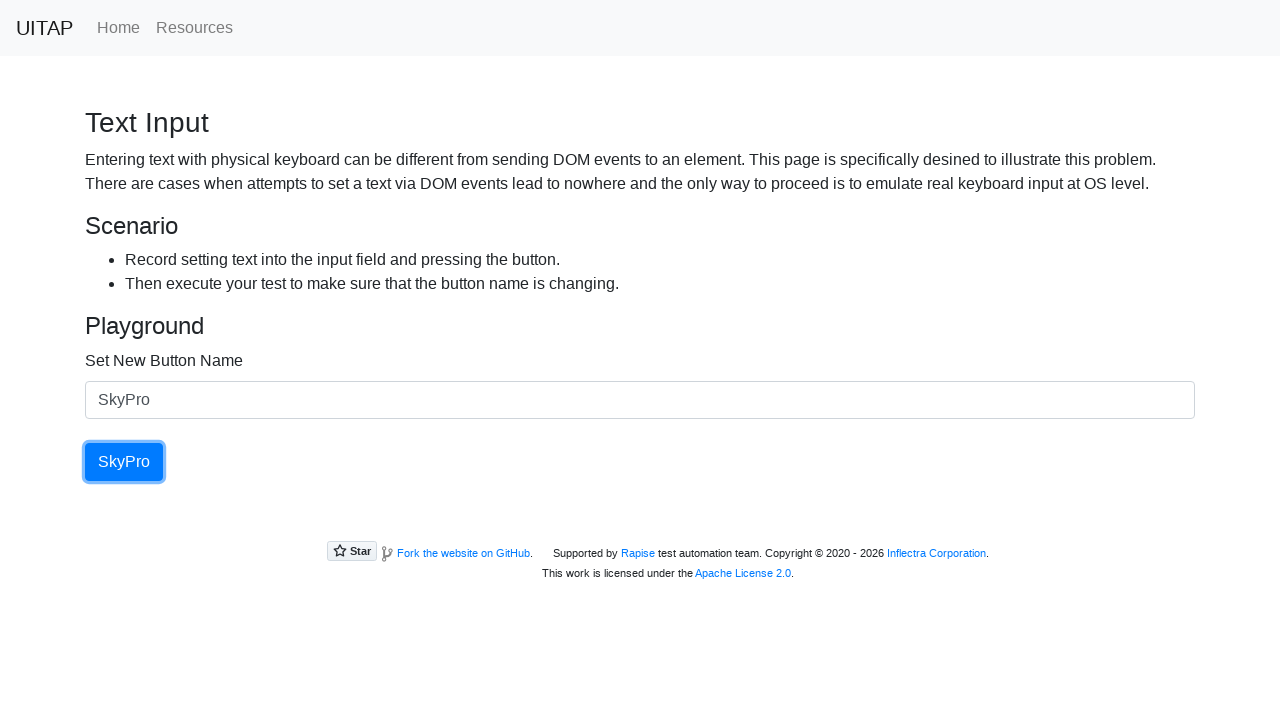

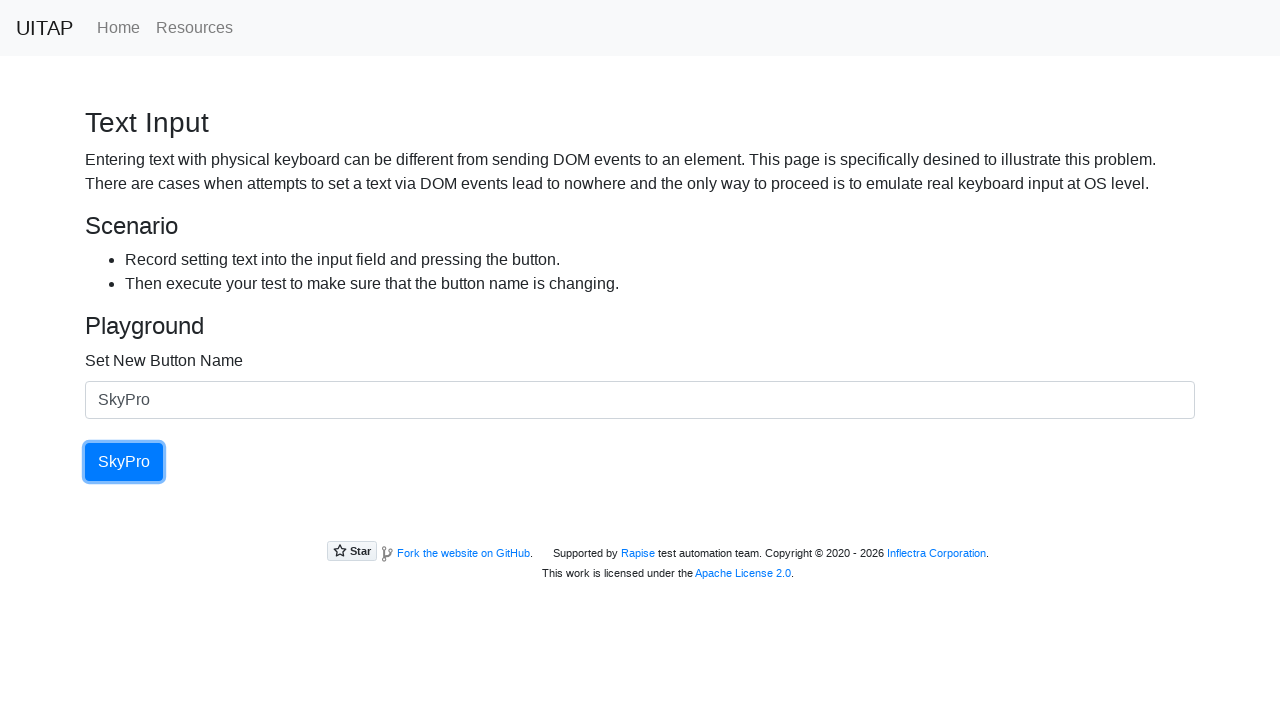